Extracts data from a web table, calculates the sum of values in the fourth column, and verifies it matches the displayed total amount

Starting URL: https://rahulshettyacademy.com/AutomationPractice/

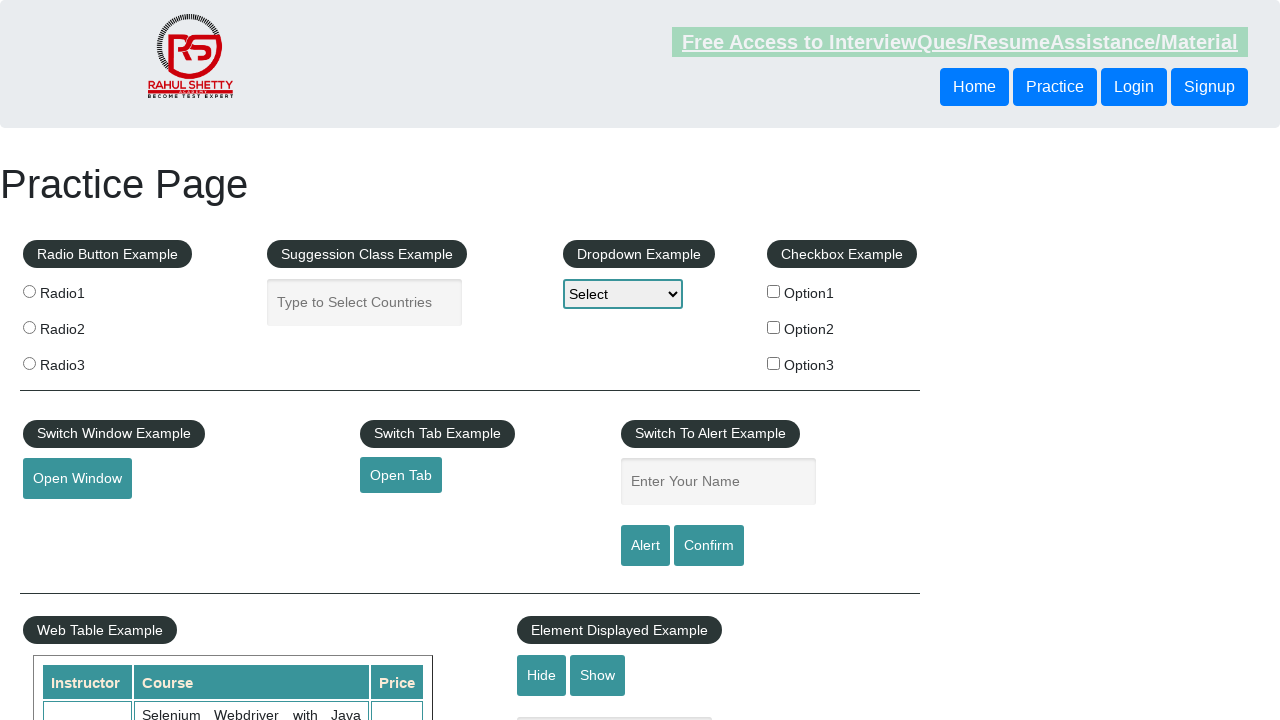

Waited for web table to load
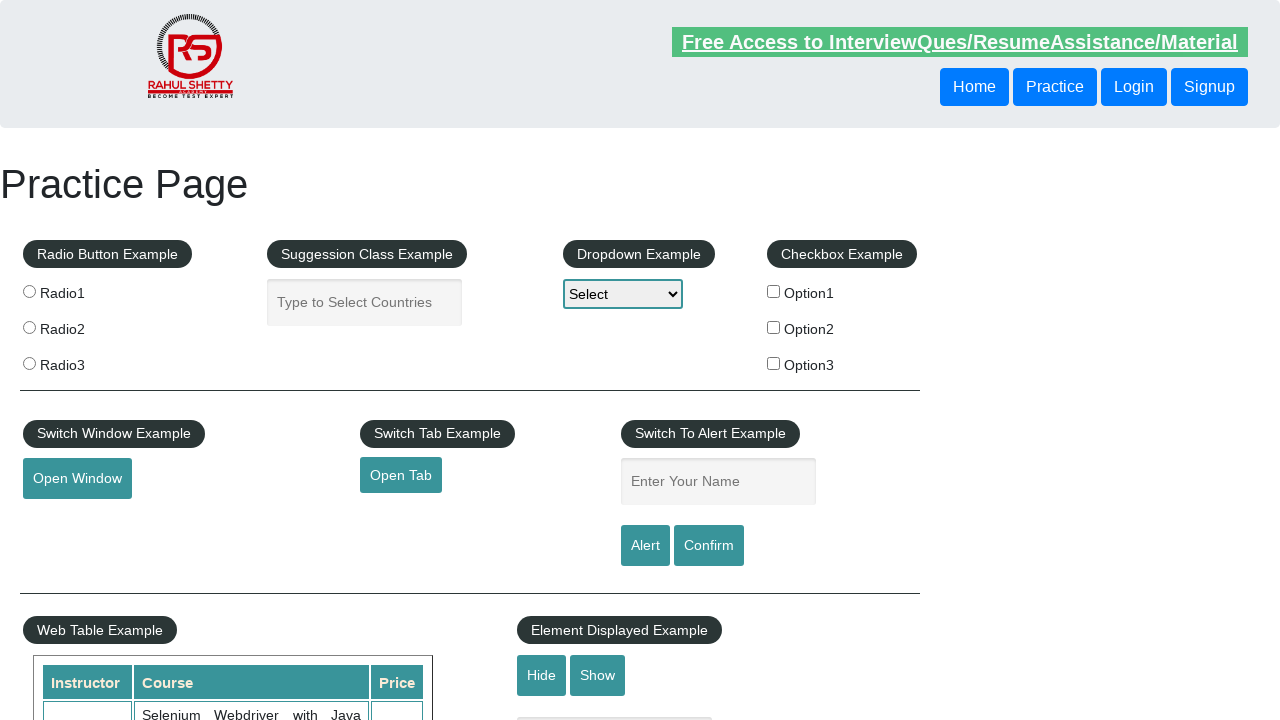

Retrieved all values from the 4th column of the table
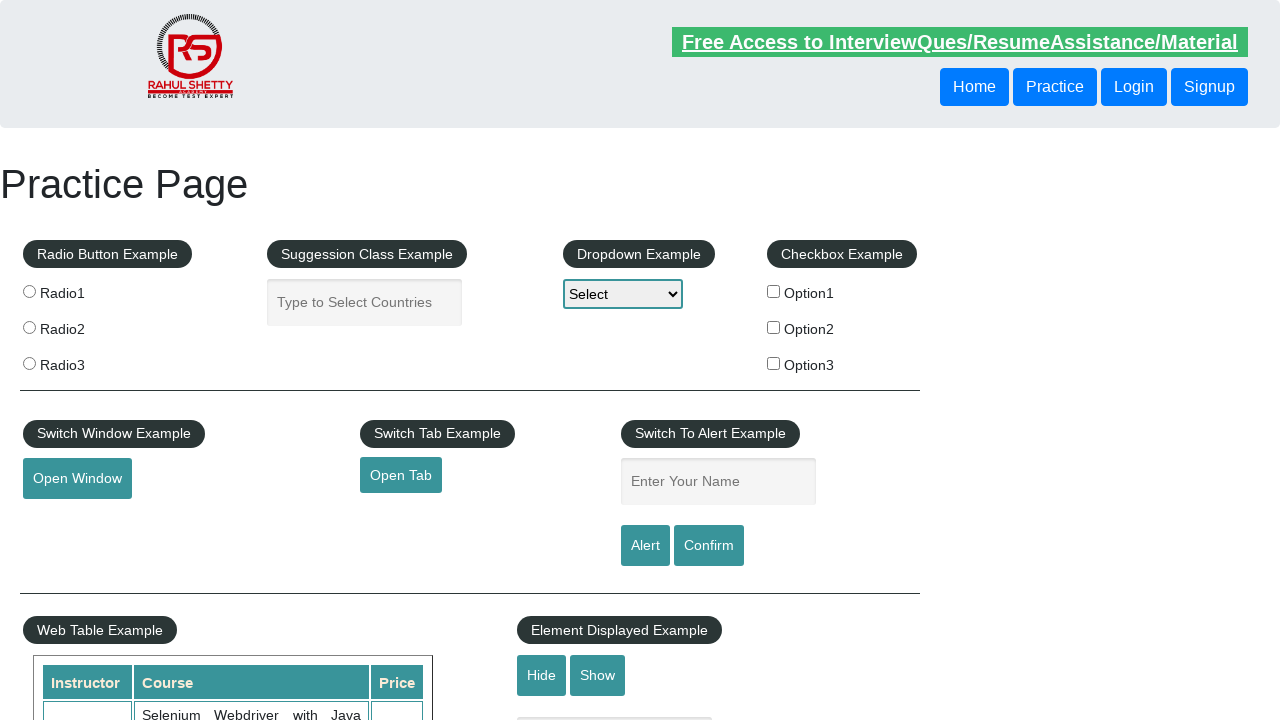

Calculated sum of all amounts in 4th column: 296
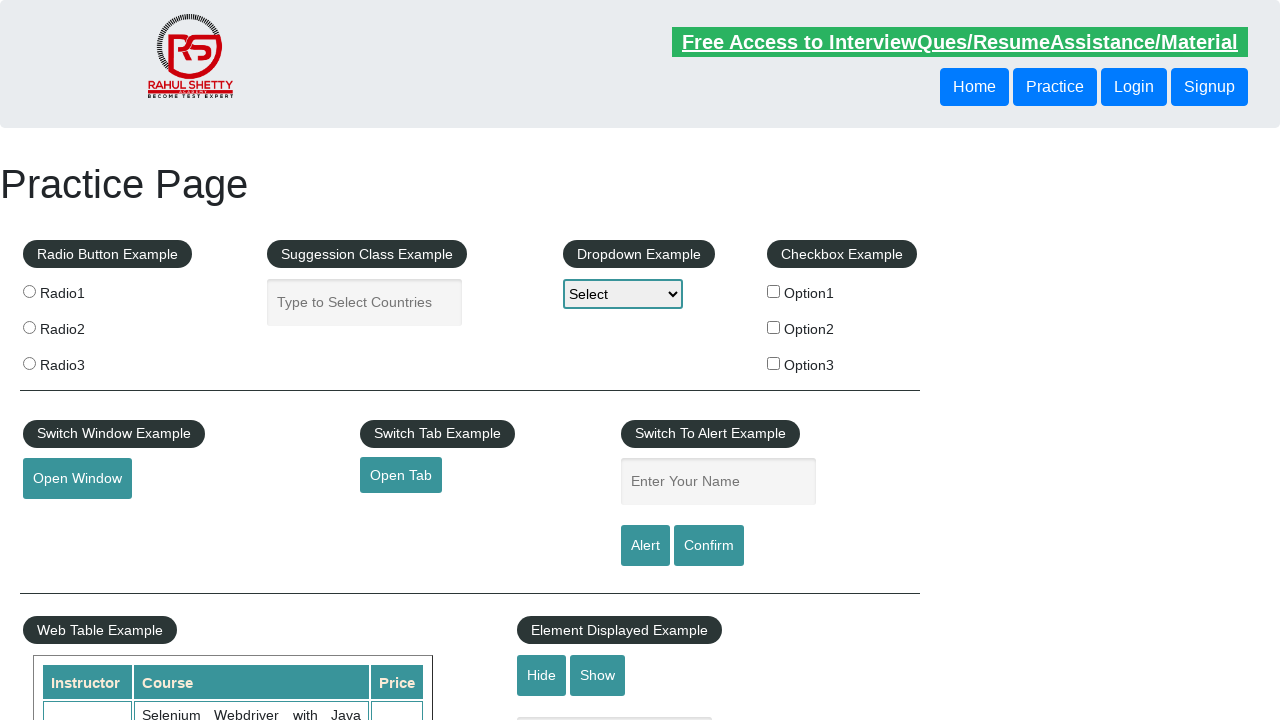

Retrieved displayed total amount from page
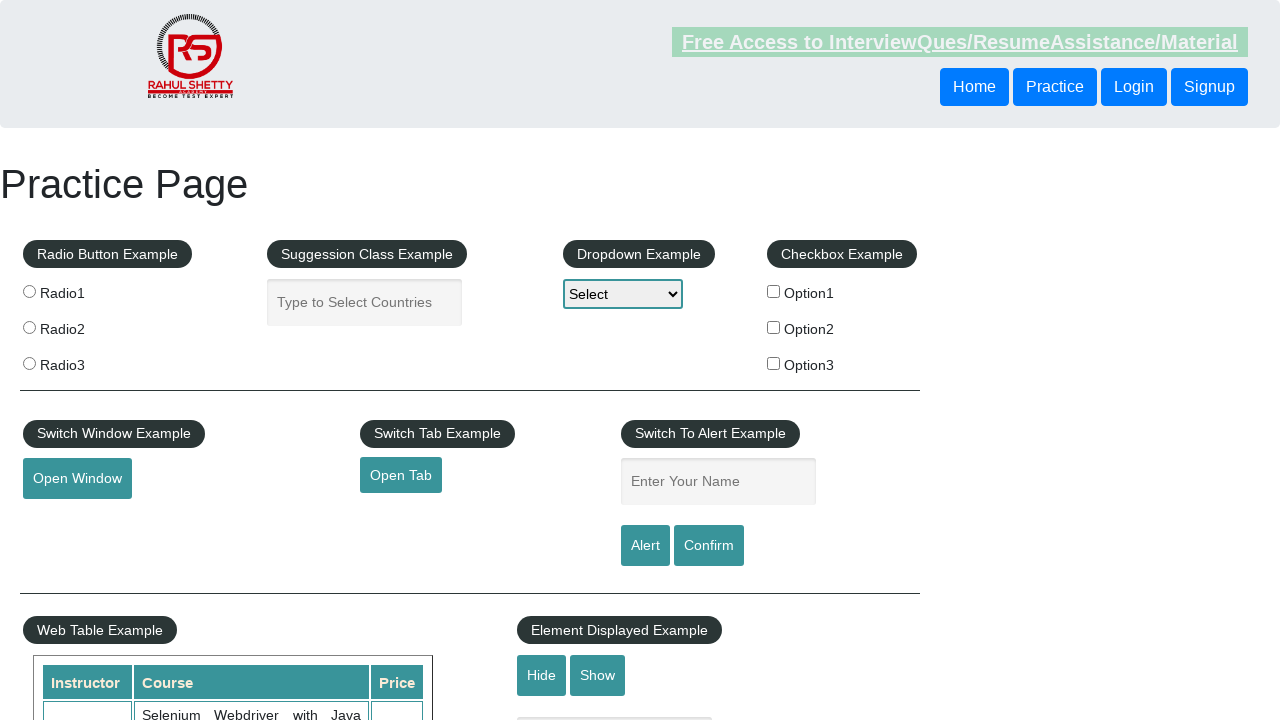

Extracted displayed total value: 296
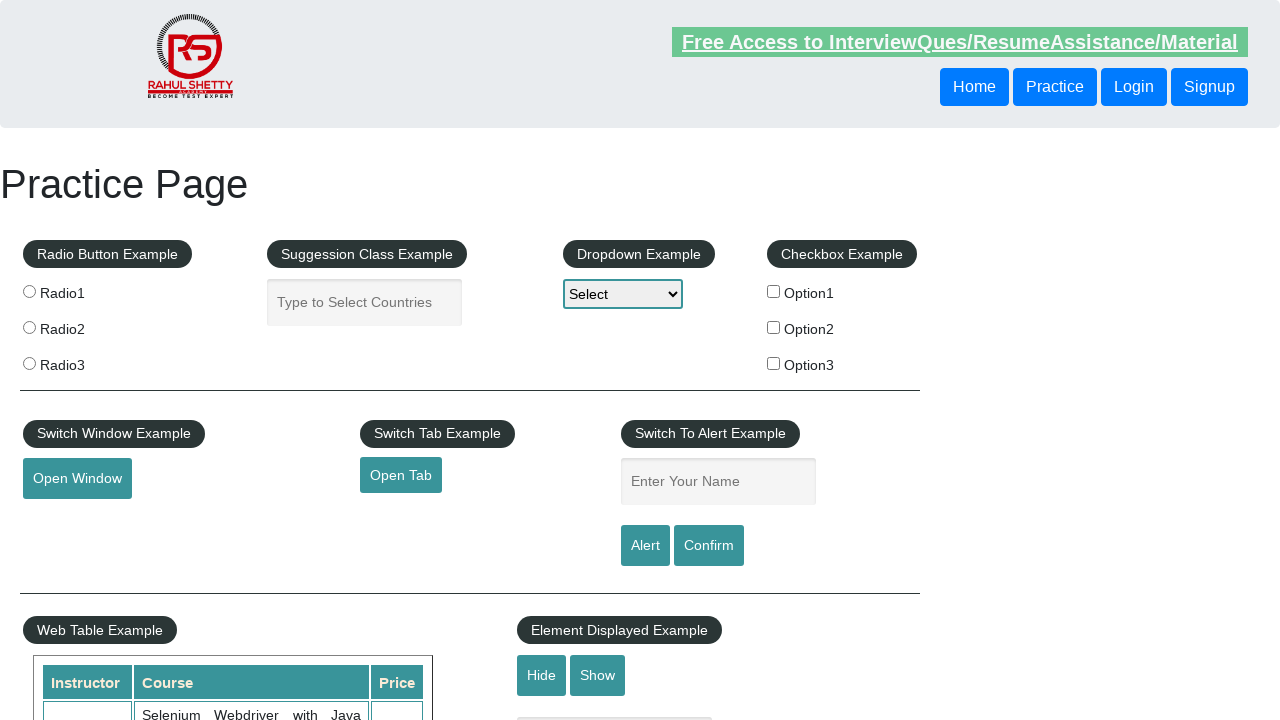

Verified: Calculated sum matches displayed total amount
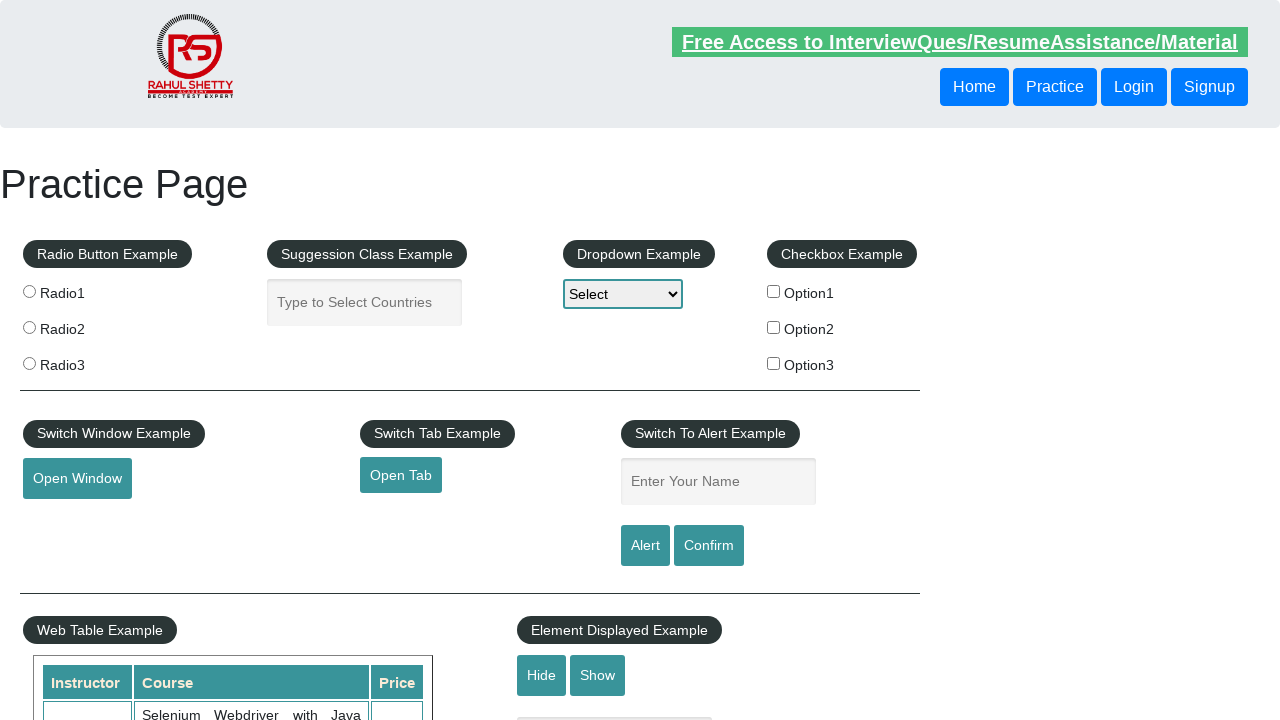

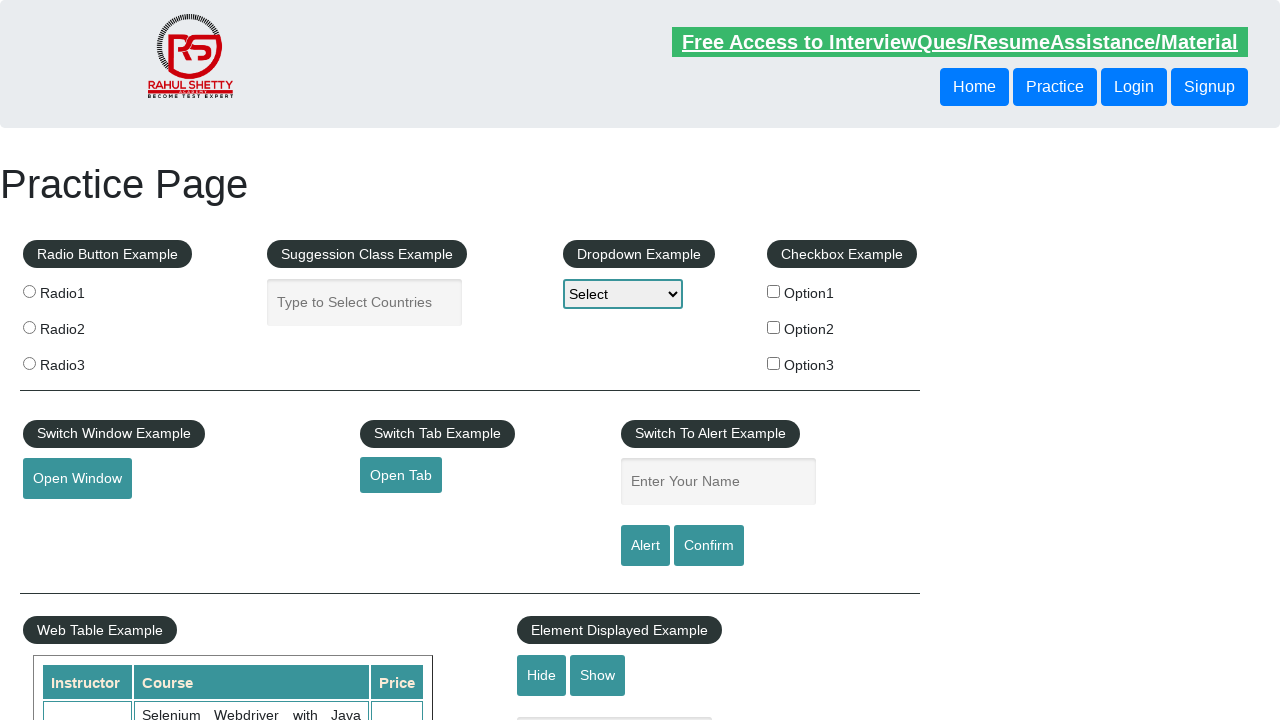